Clicks a button to enable a disabled checkbox, then clicks the checkbox and verifies it is selected

Starting URL: http://omayo.blogspot.com/

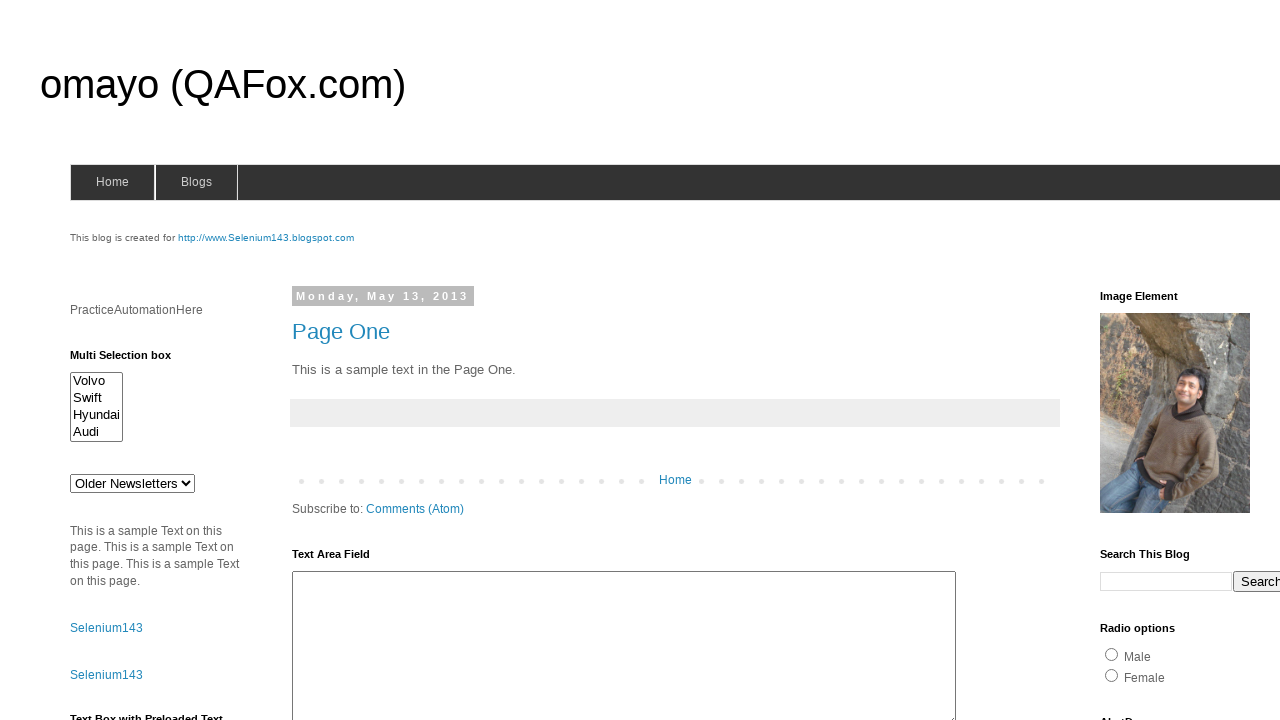

Clicked 'Check this' button to enable the disabled checkbox at (109, 528) on xpath=//div[@class='widget-content']/button[text() = 'Check this']
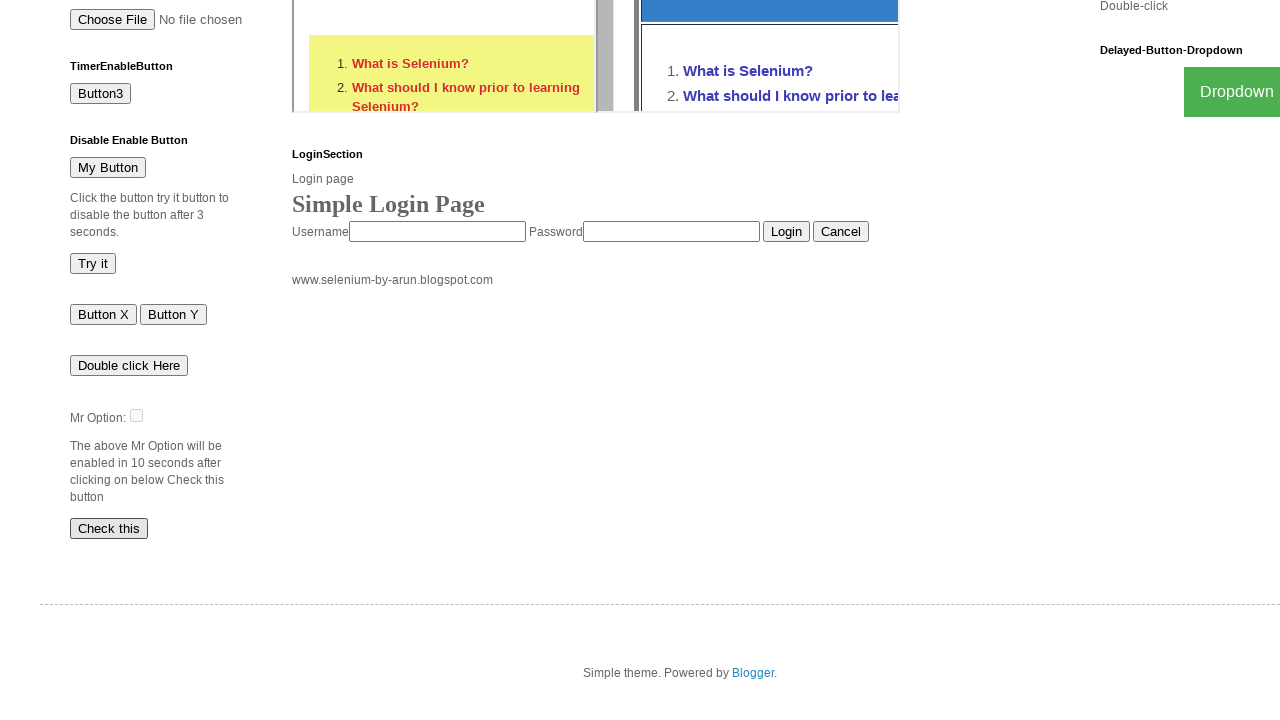

Waited for checkbox to become visible
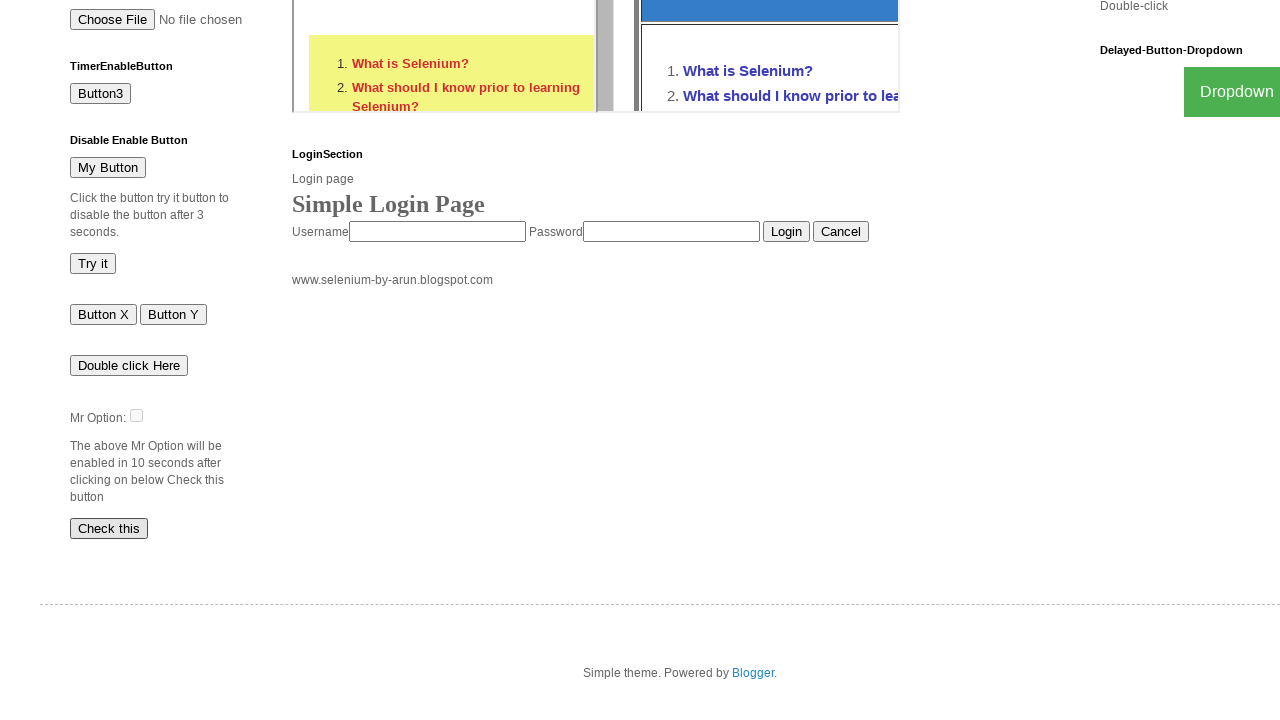

Clicked the checkbox to select it at (136, 415) on #dte
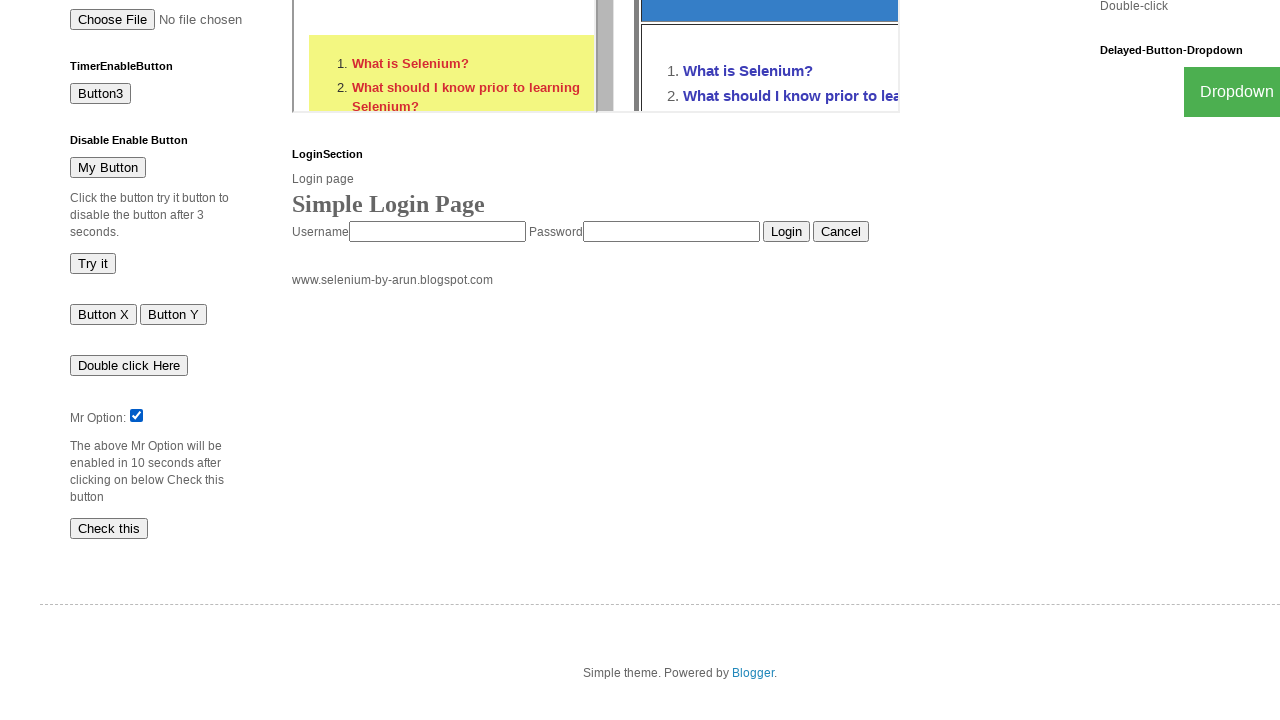

Verified that the checkbox is selected
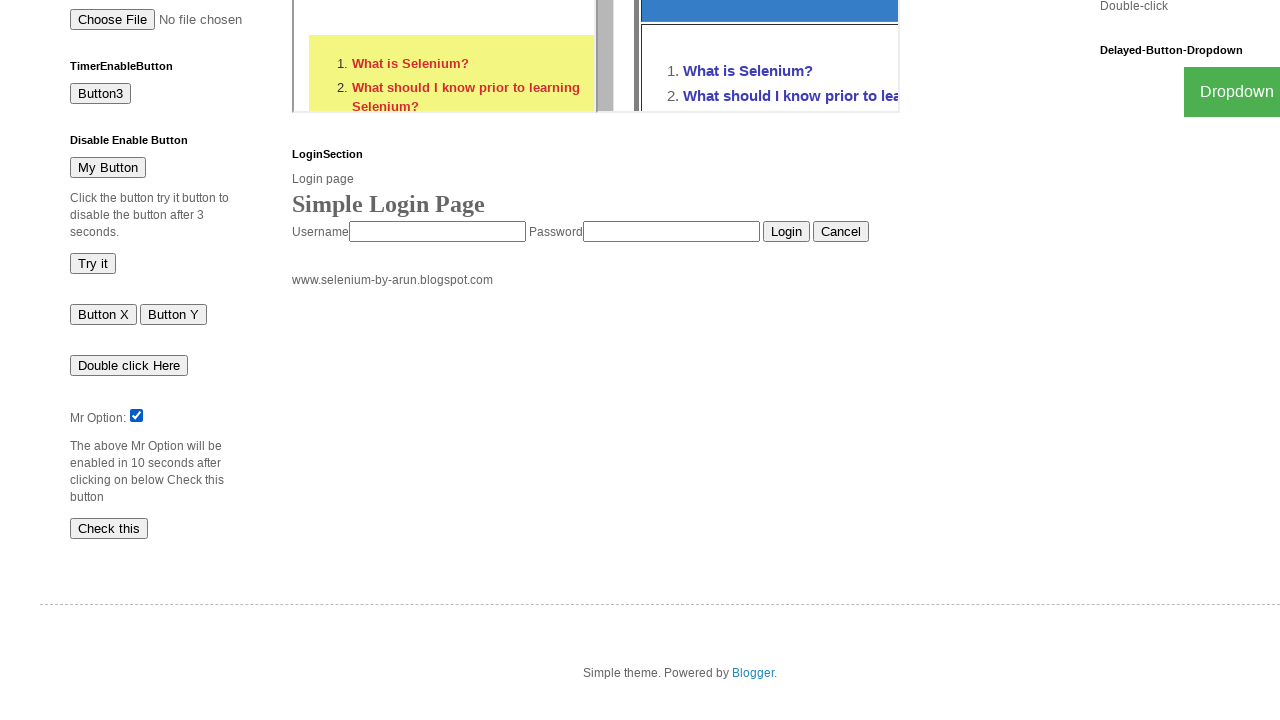

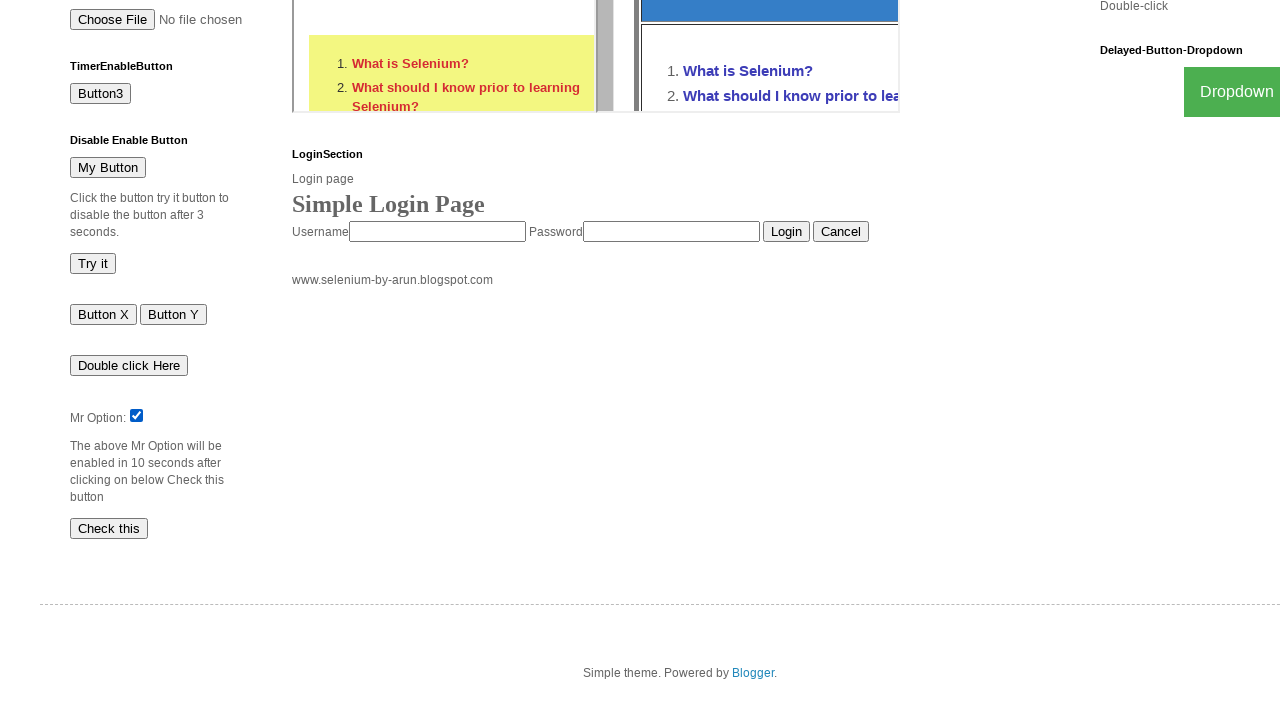